Tests dynamic content loading by clicking a start button and waiting for hidden content to become visible

Starting URL: https://the-internet.herokuapp.com/dynamic_loading/1

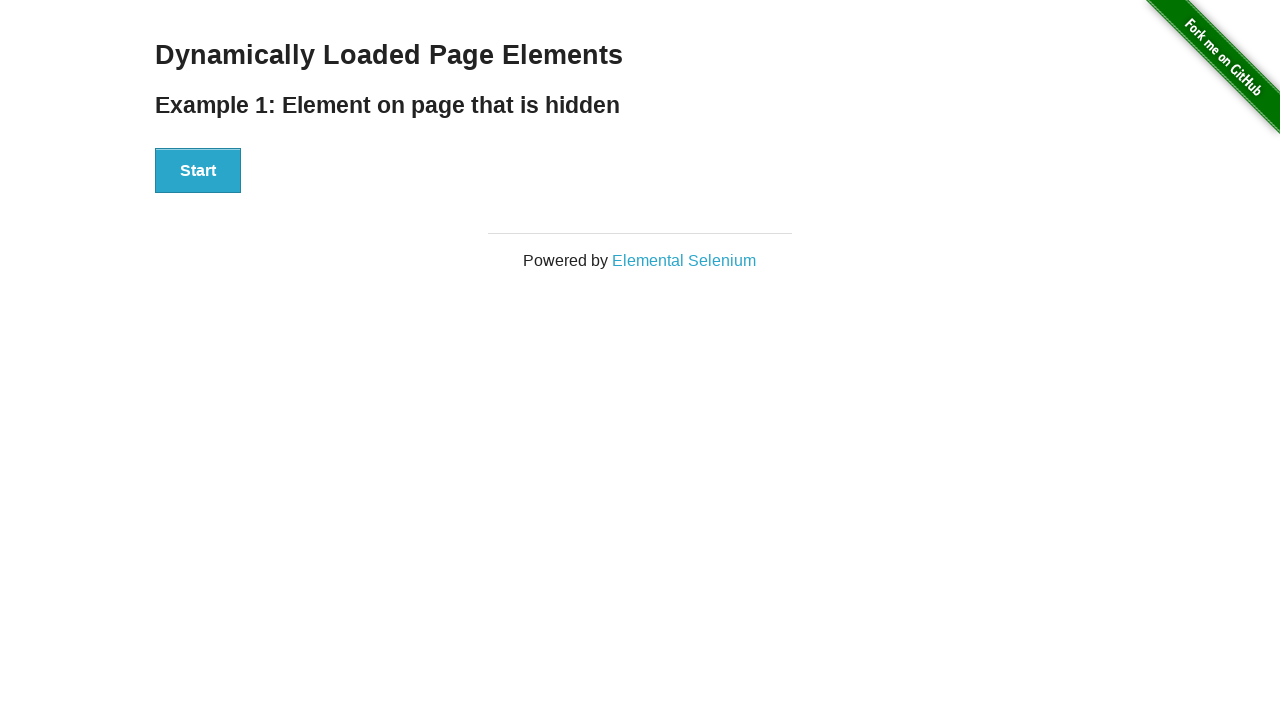

Navigated to dynamic loading test page
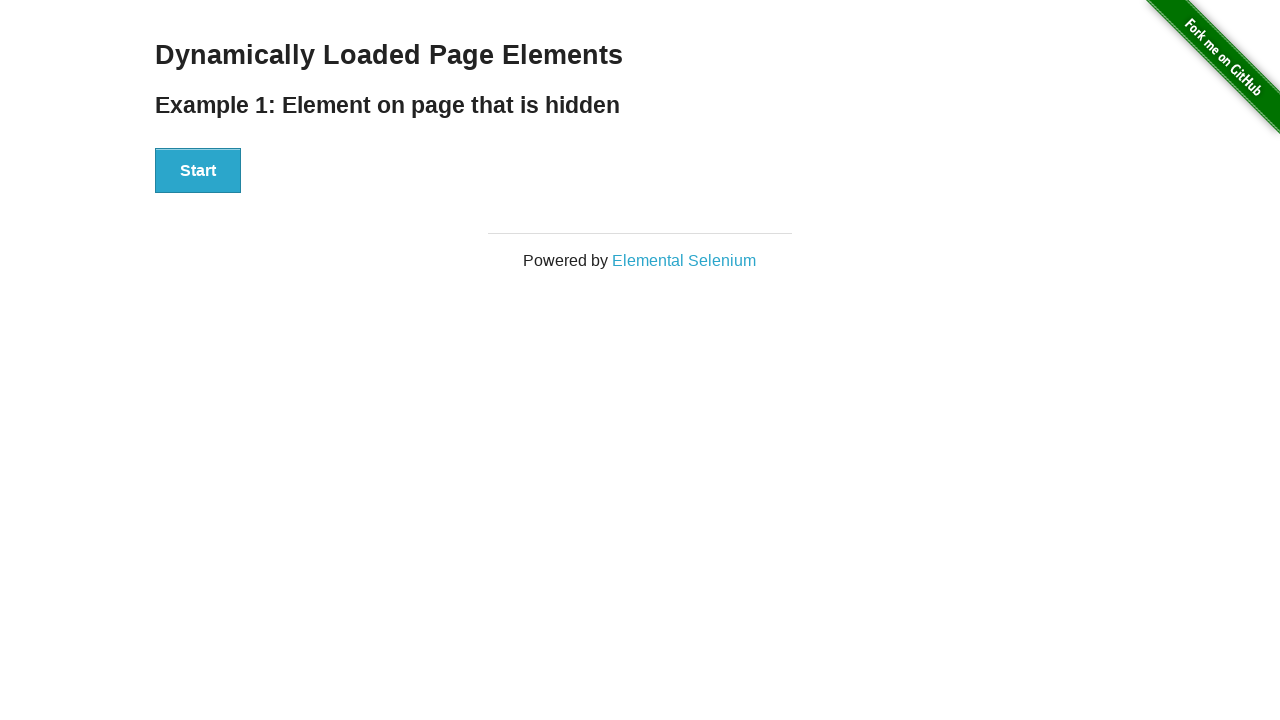

Clicked start button to begin dynamic content loading at (198, 171) on div#start button
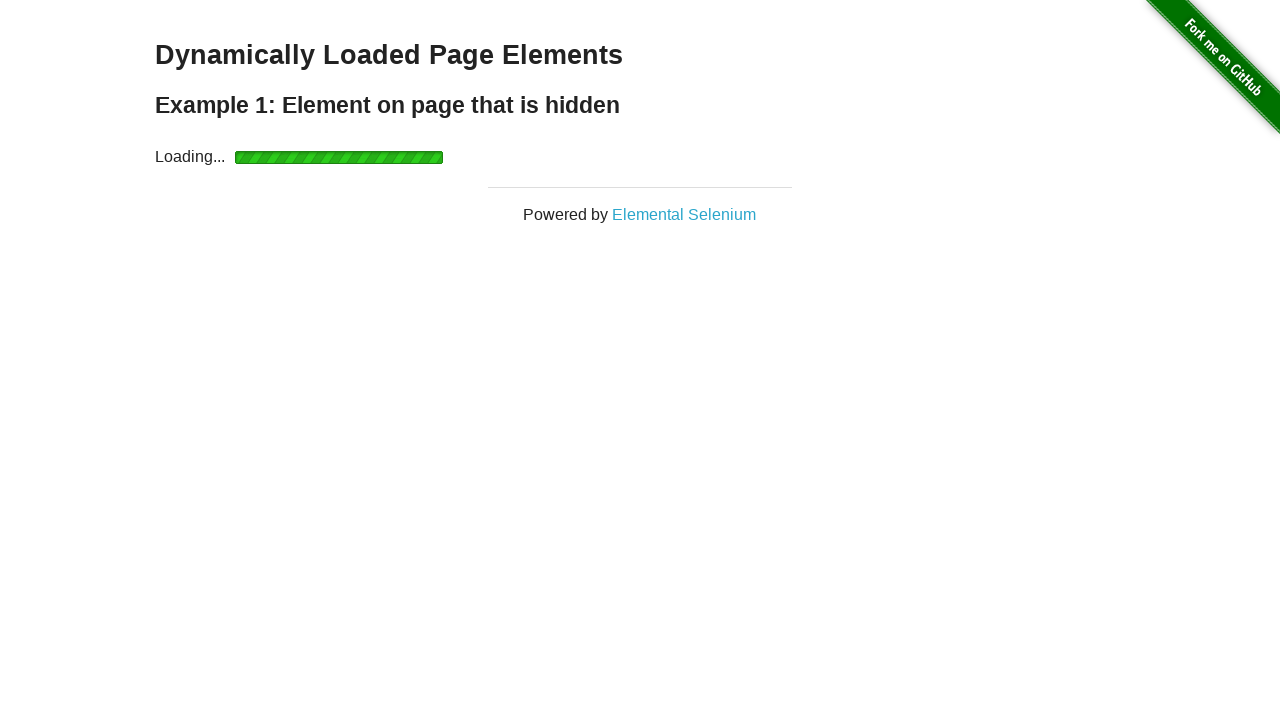

Dynamic content finished loading and became visible
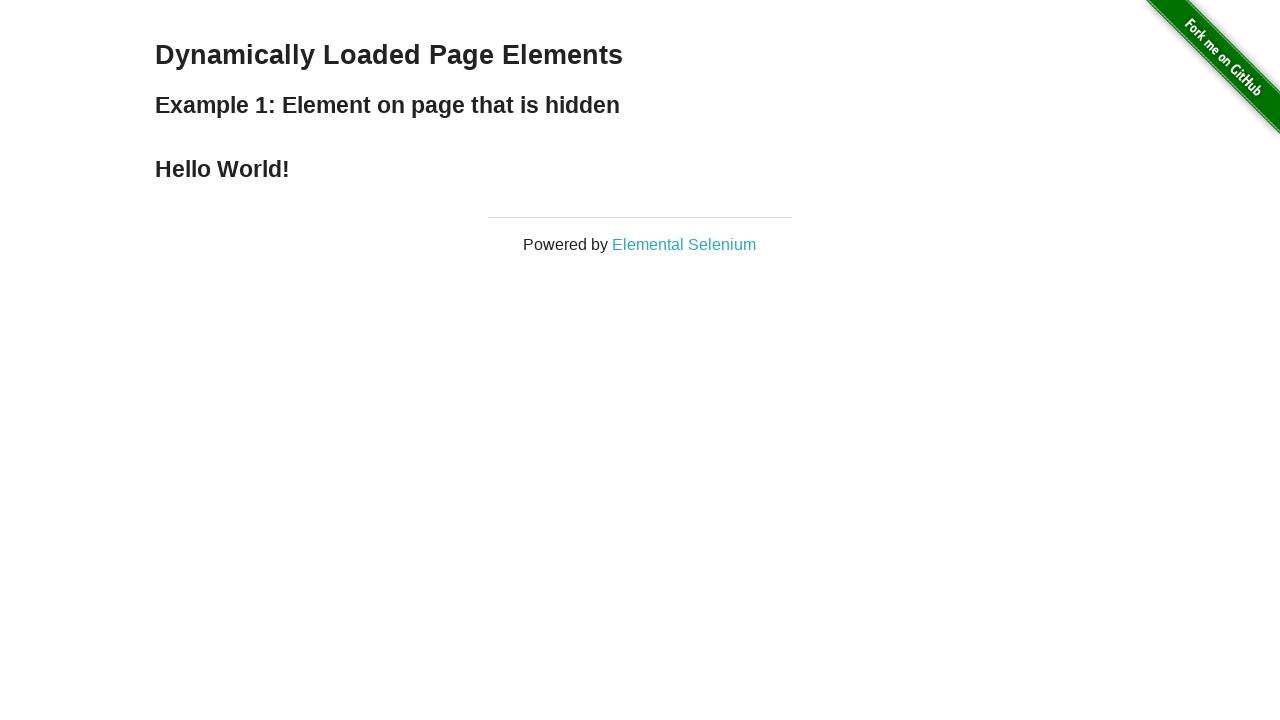

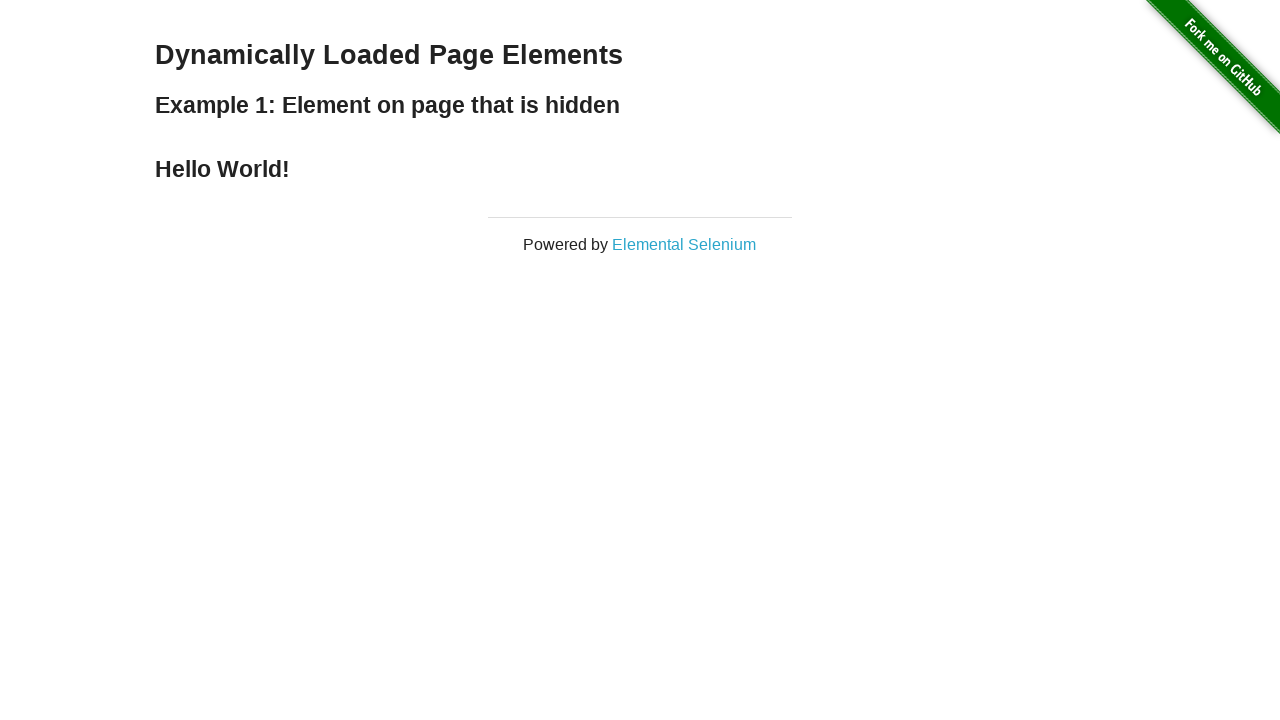